Tests a registration form by filling in required fields (first name, last name, email), submitting the form, and verifying the success message is displayed.

Starting URL: http://suninjuly.github.io/registration1.html

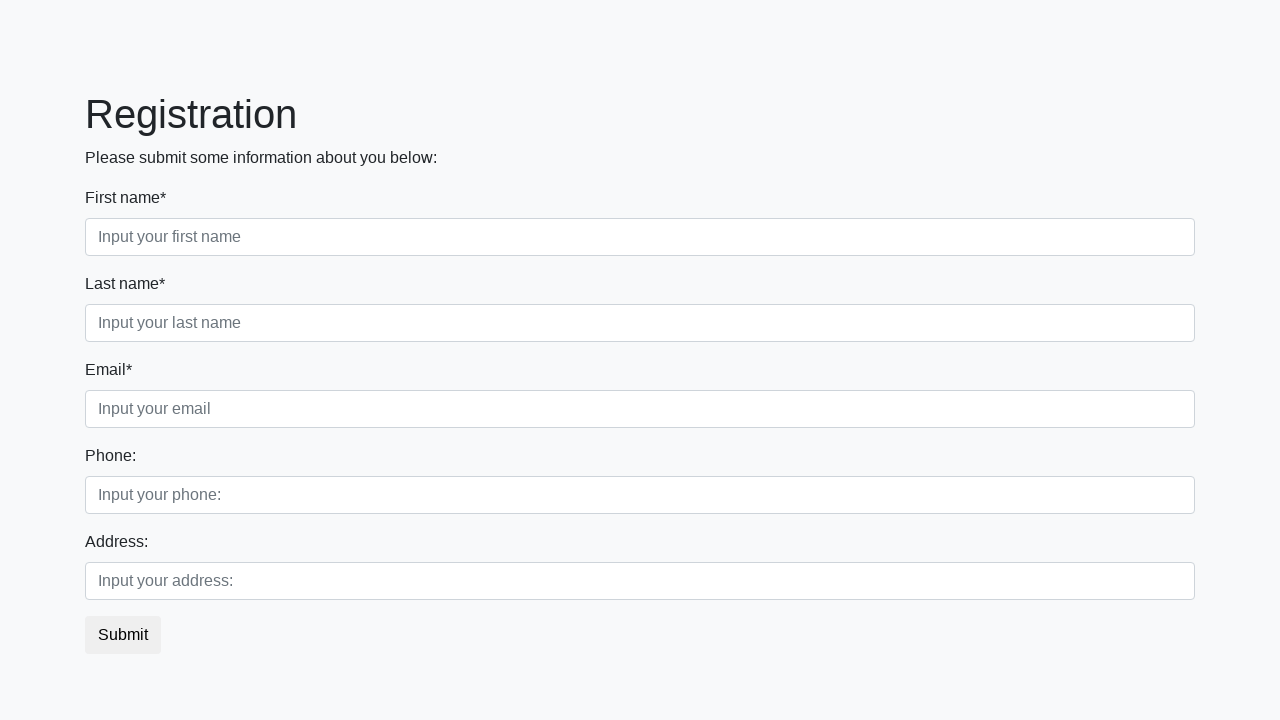

Filled first name field with 'Ivan' on input.first[required]
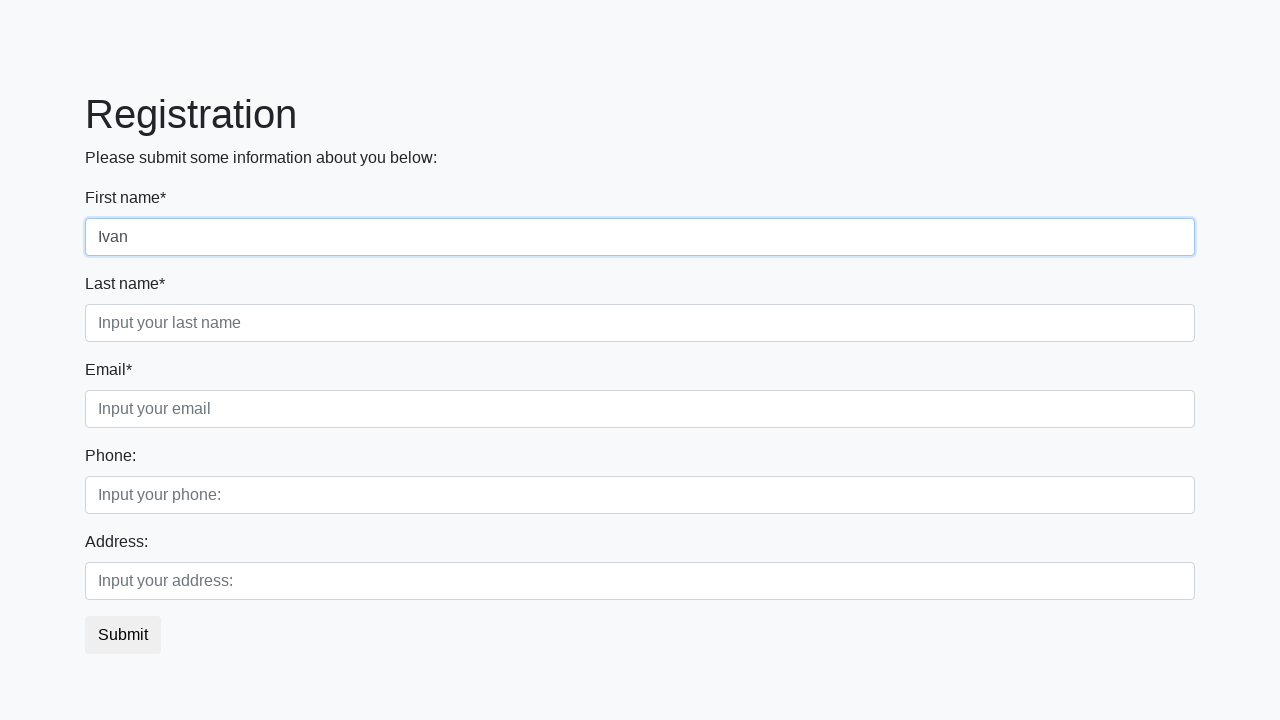

Filled last name field with 'Petrov' on input.second[required]
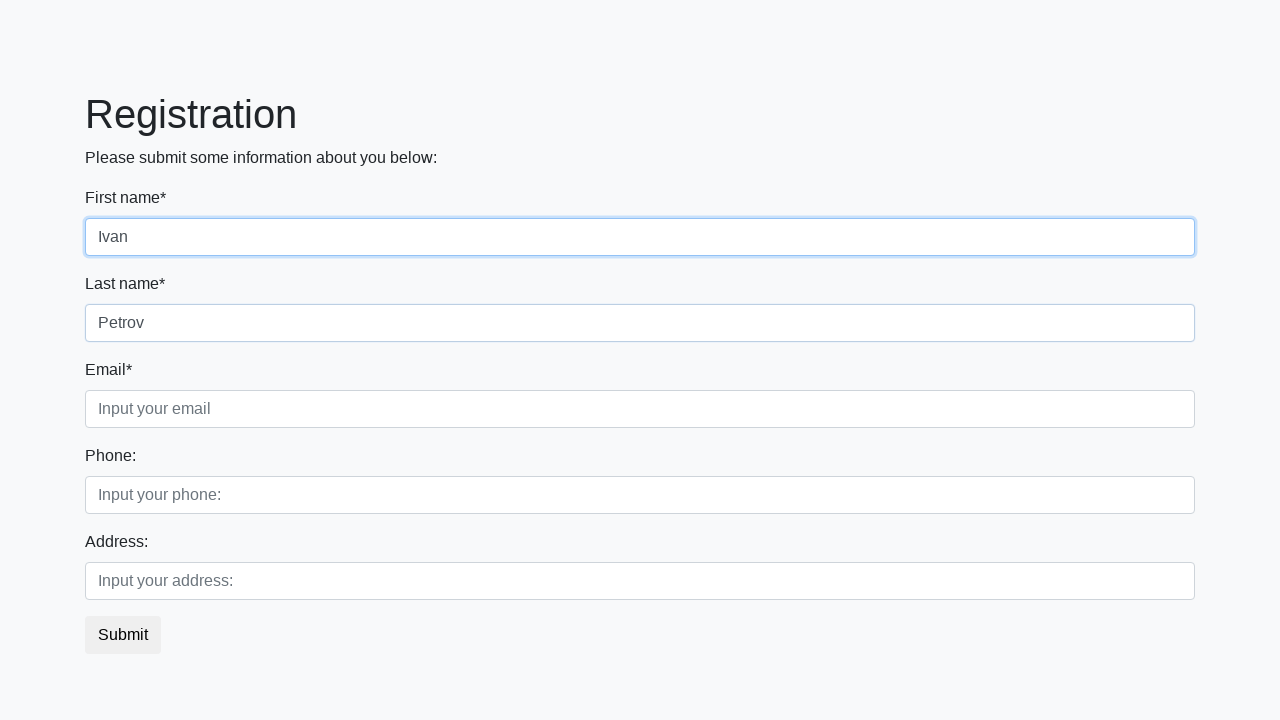

Filled email field with 'Smolensk@mail.ru' on input.third[required]
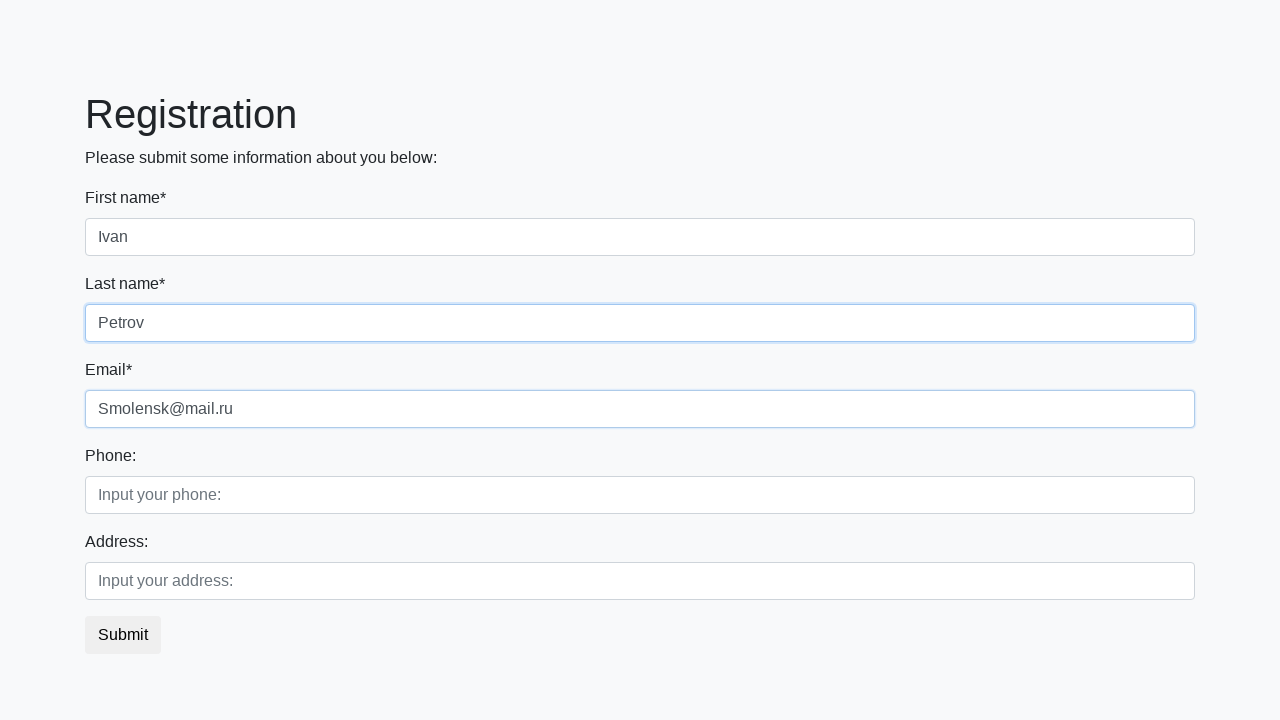

Clicked submit button to register at (123, 635) on button.btn
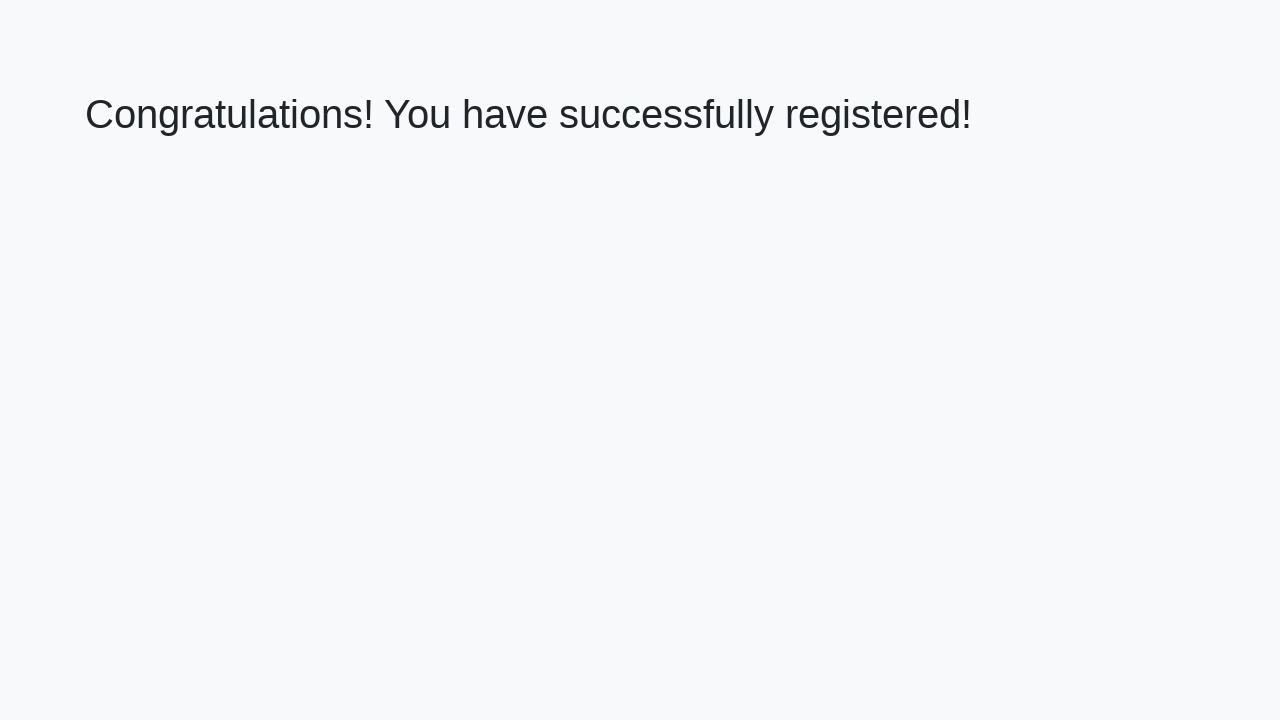

Success message heading loaded
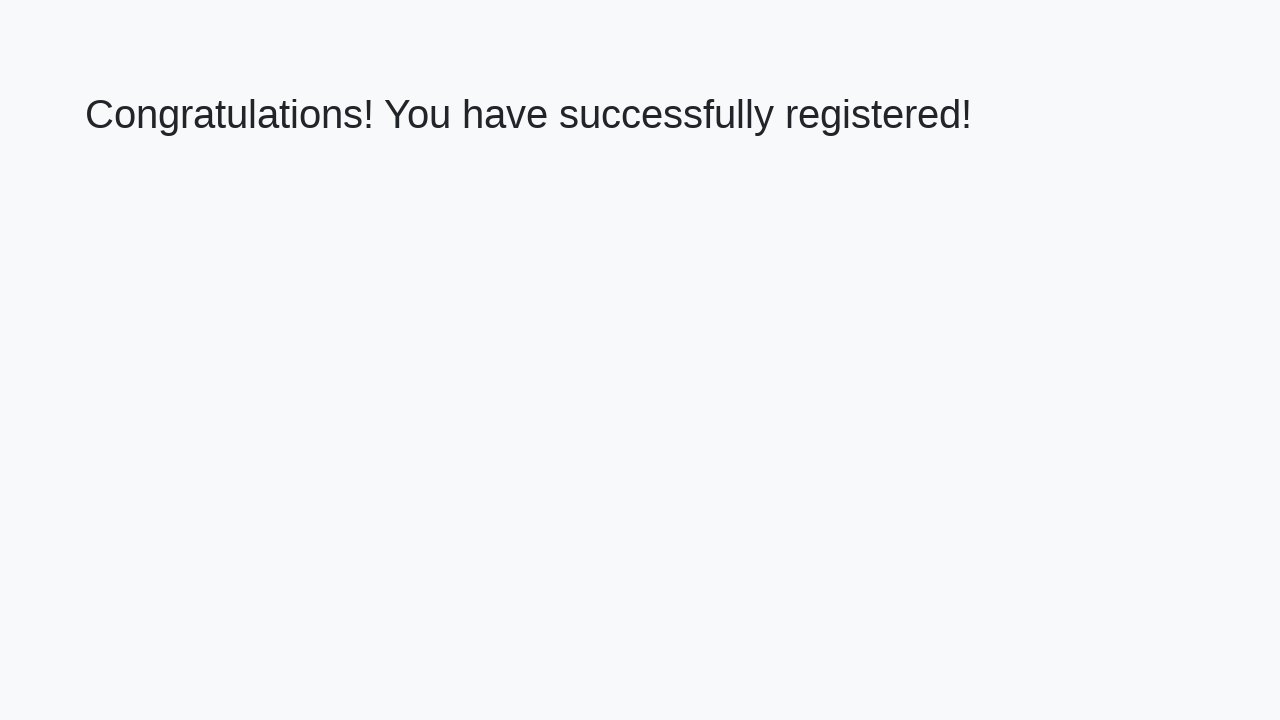

Retrieved success message: 'Congratulations! You have successfully registered!'
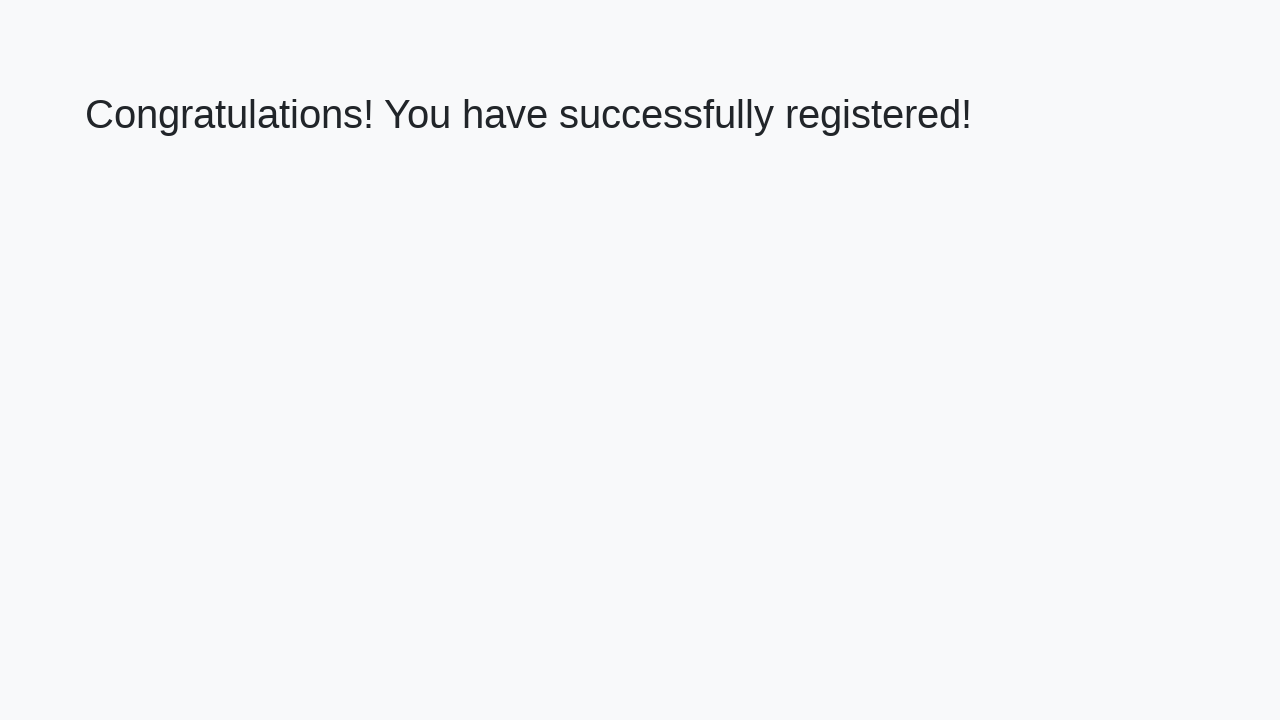

Verified success message is correct
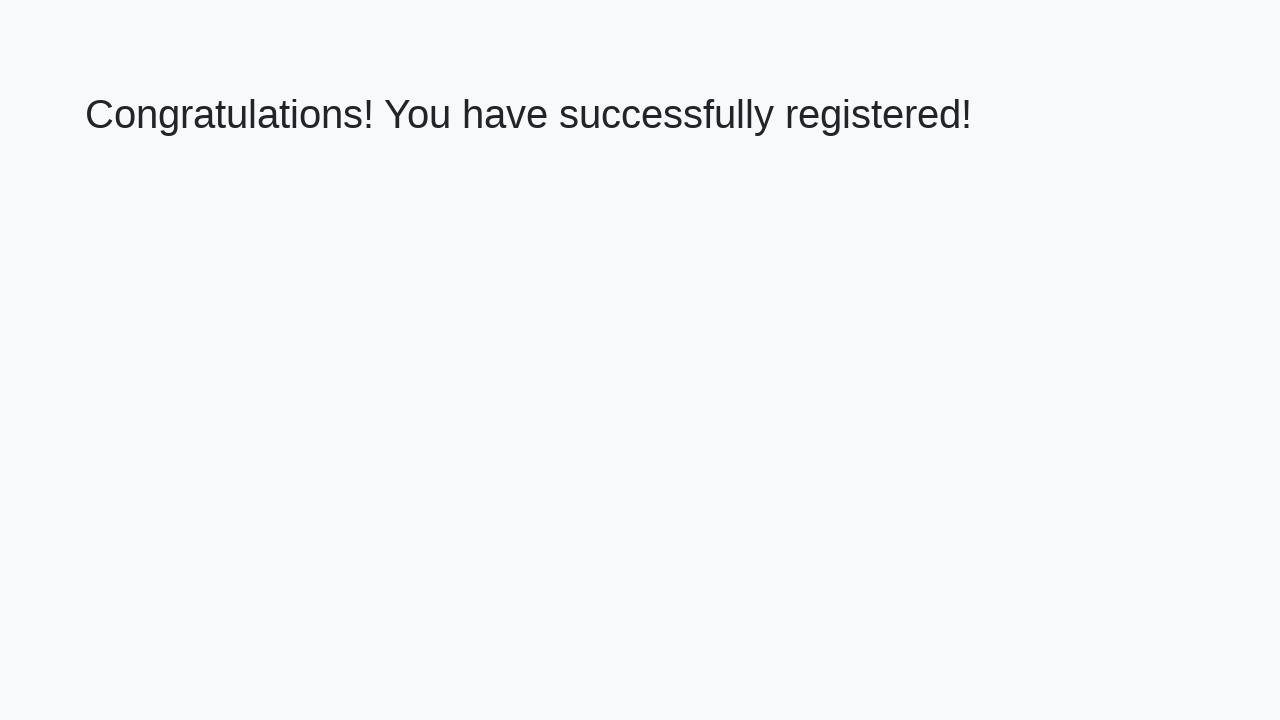

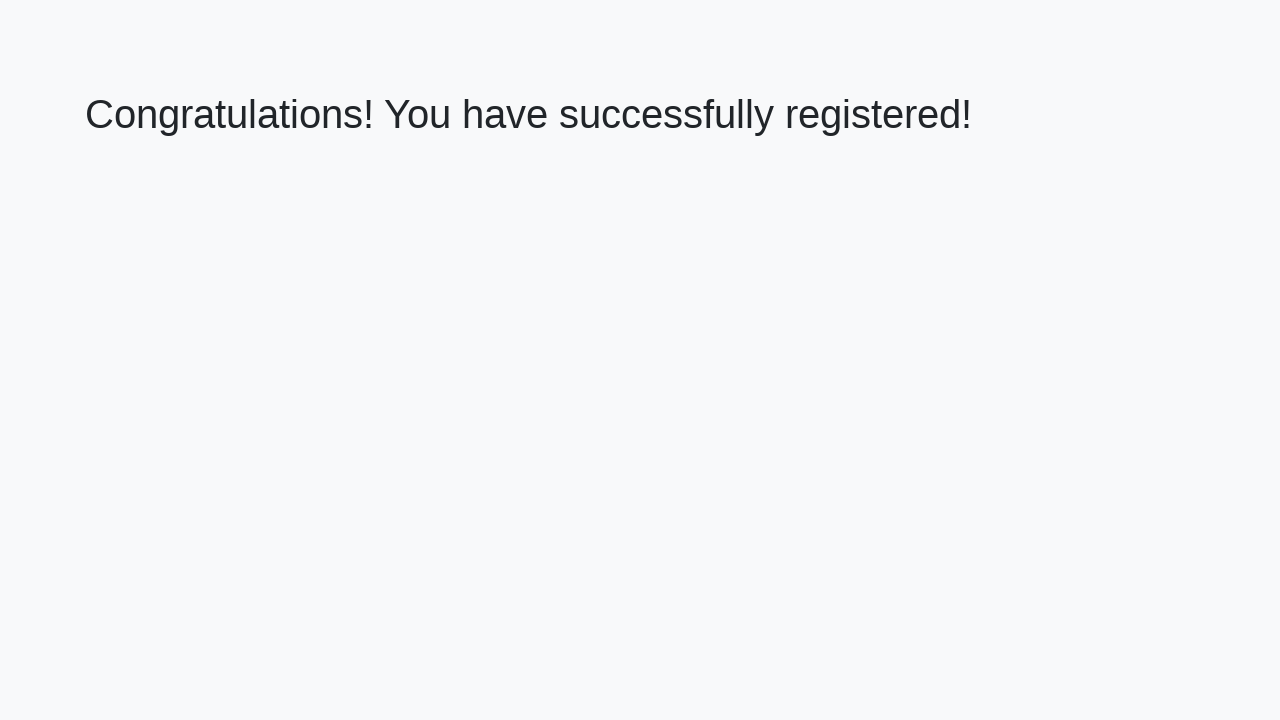